Opens the RedBus website and verifies the page loads by checking for the page title

Starting URL: https://www.redbus.in

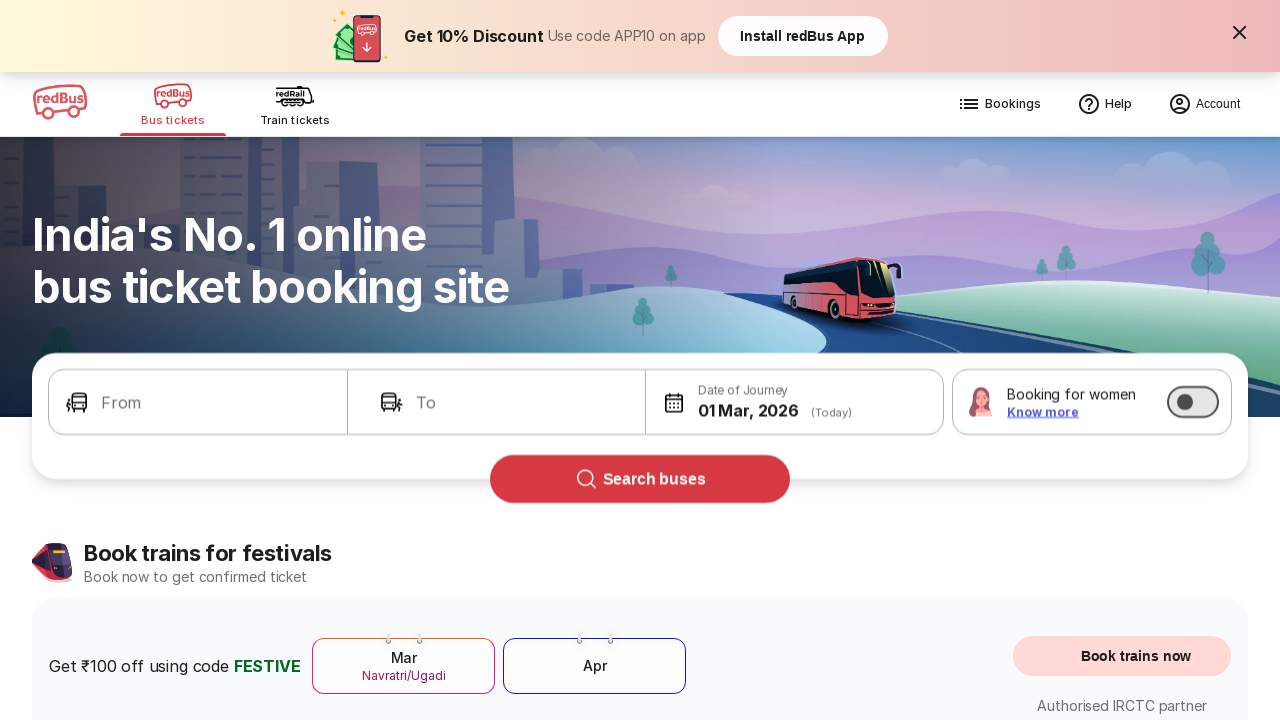

Waited for page DOM content to load
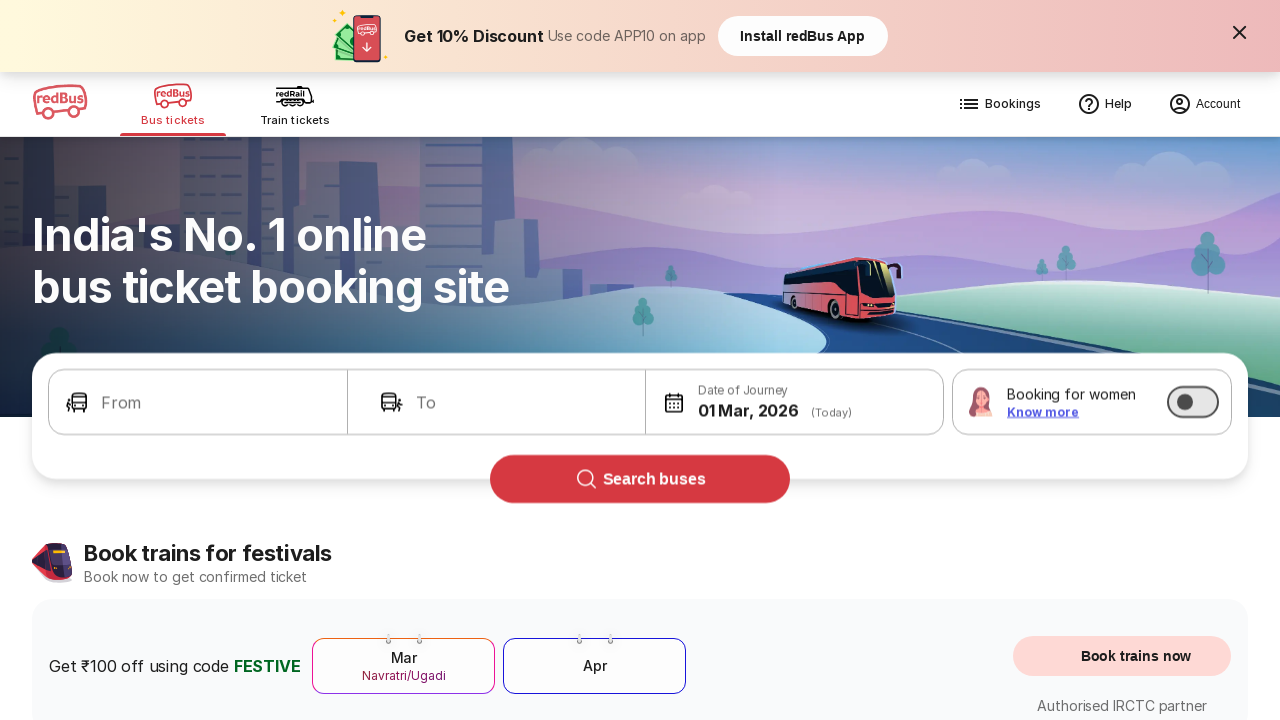

Retrieved page title: Bus Booking Online and Train Tickets at Lowest Price - redBus
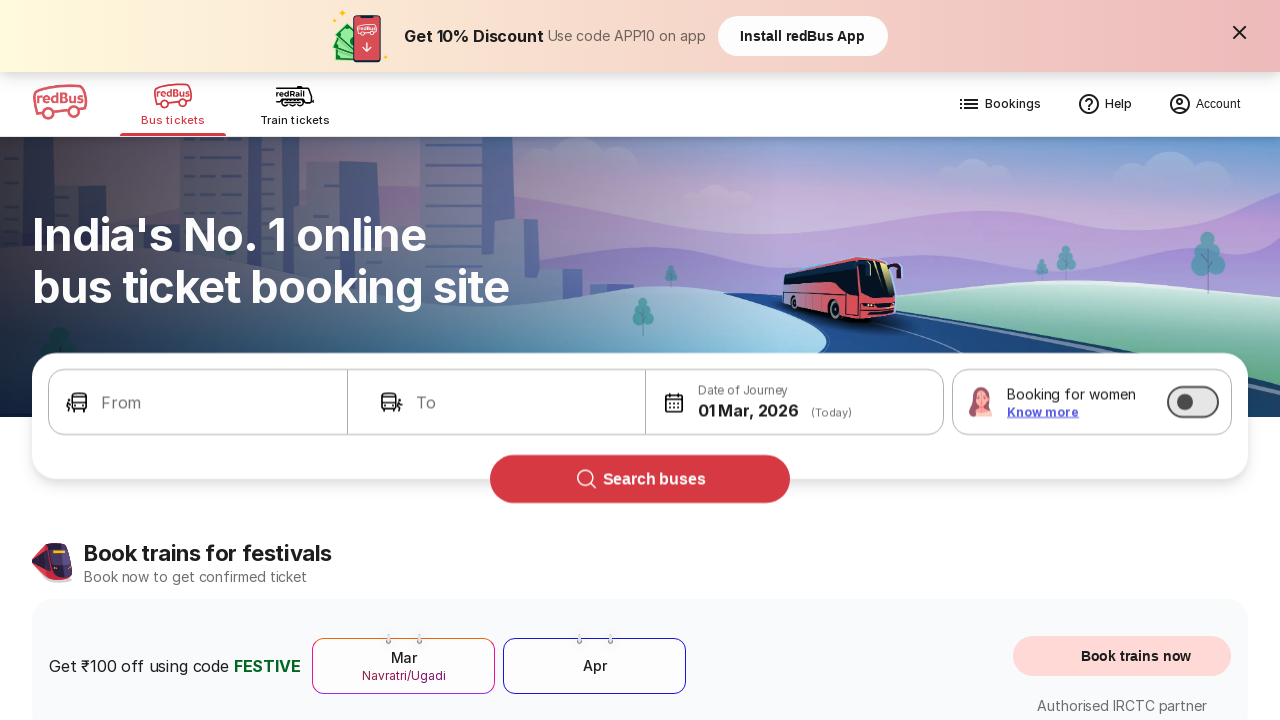

Printed page title to console
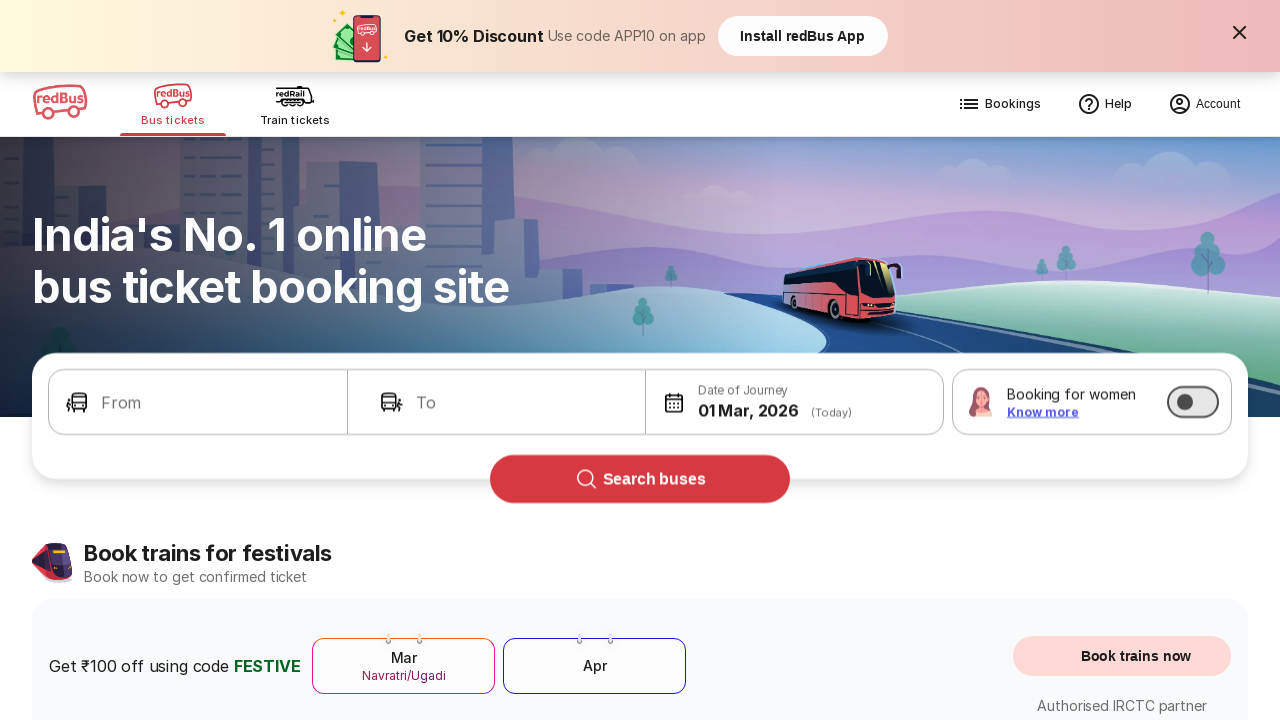

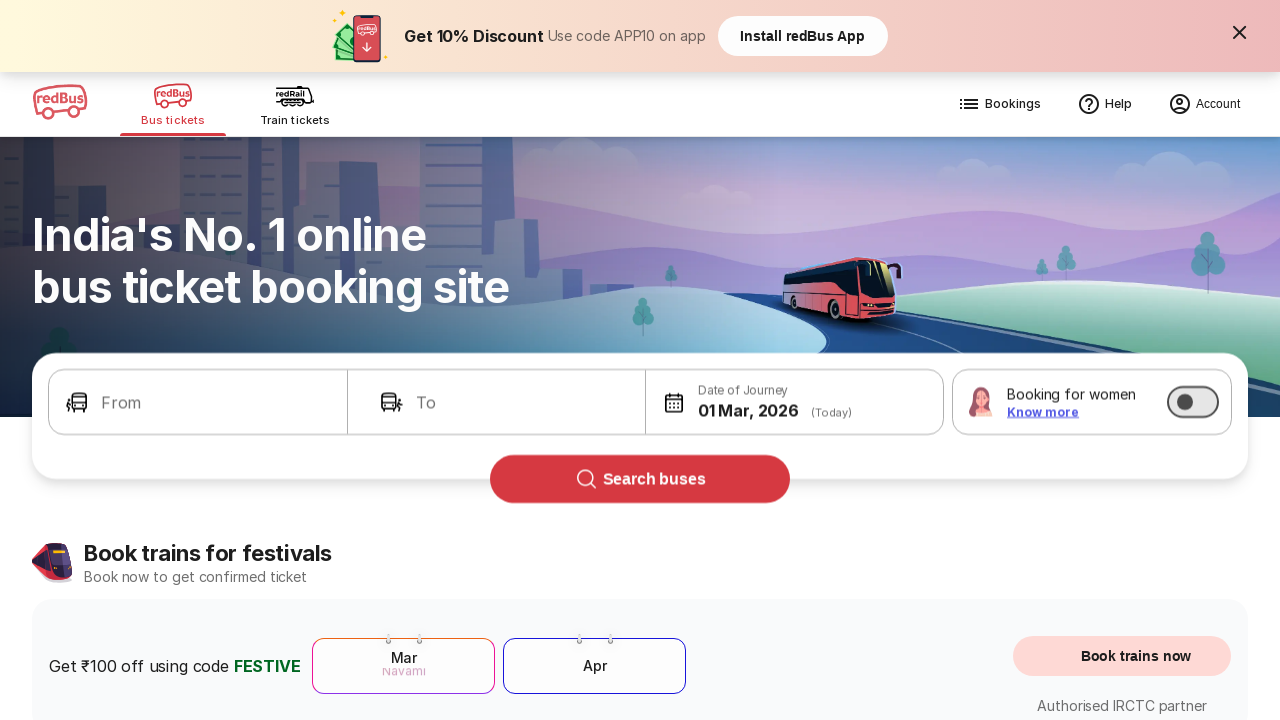